Tests navigation by clicking a specific link text, then fills out a form with personal information (first name, last name, city, country) and submits it.

Starting URL: http://suninjuly.github.io/find_link_text

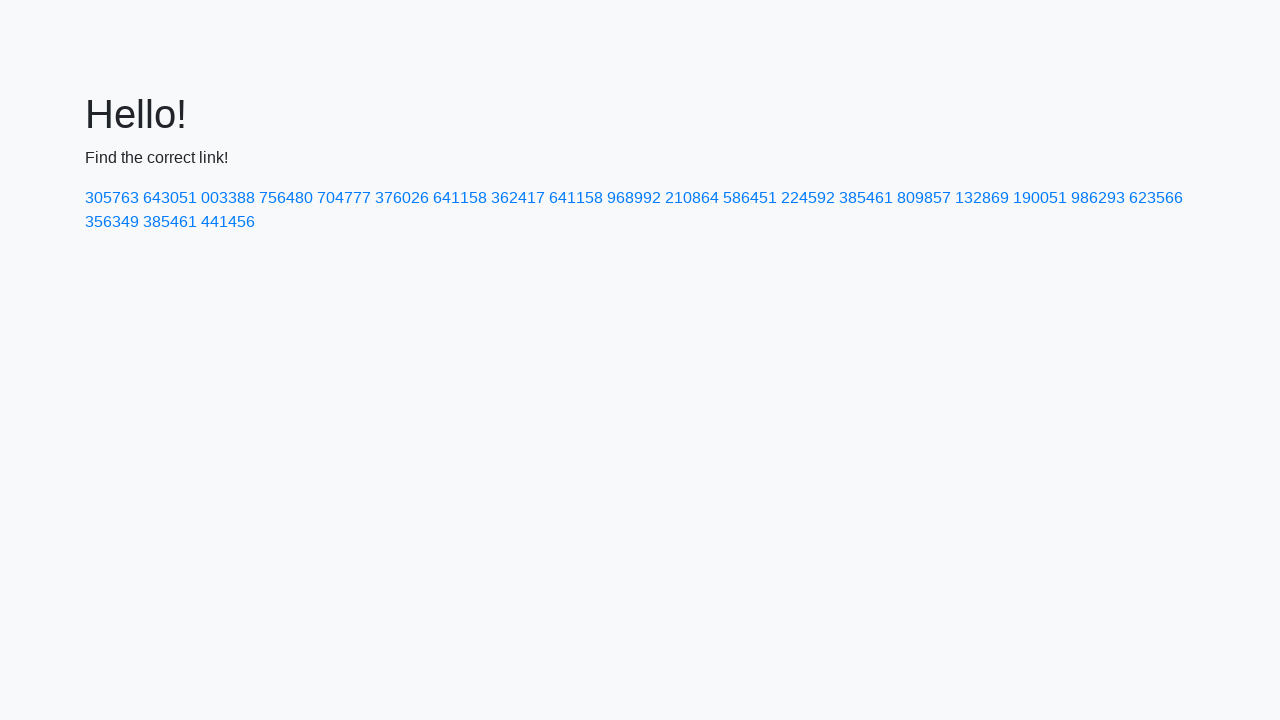

Clicked link with text '224592' at (808, 198) on a:text('224592')
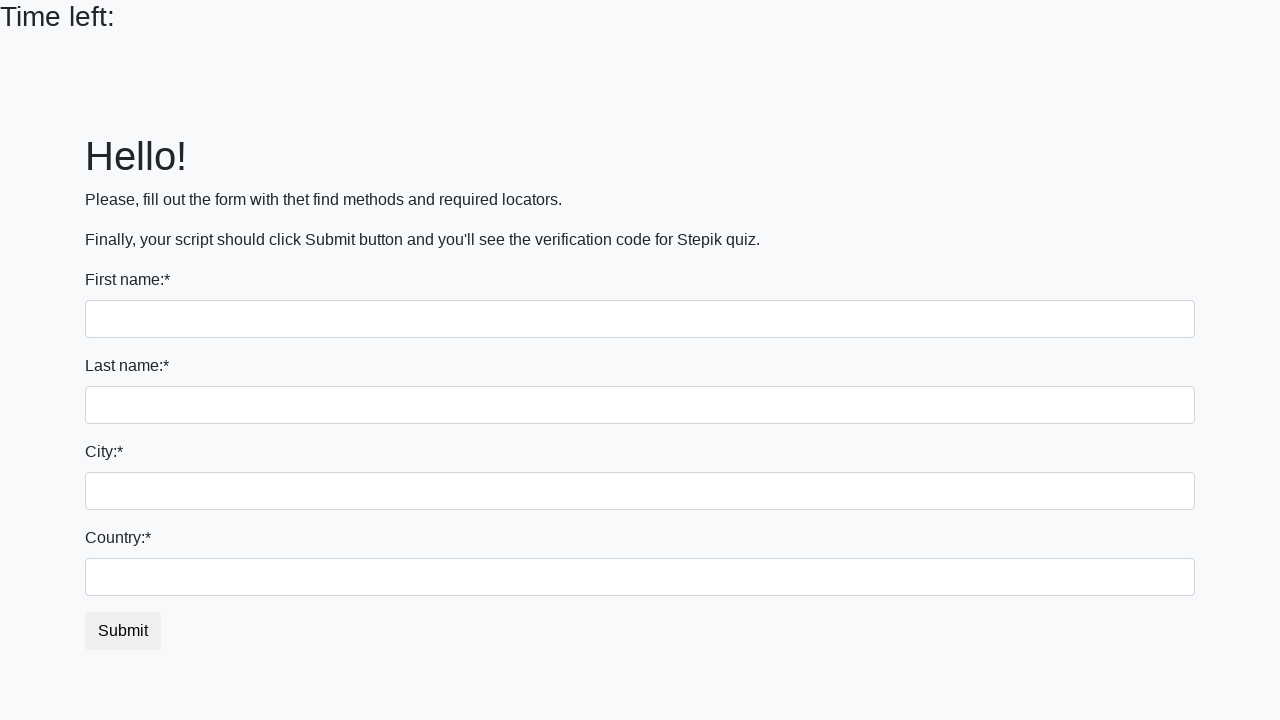

Filled first name field with 'Ivan' on input
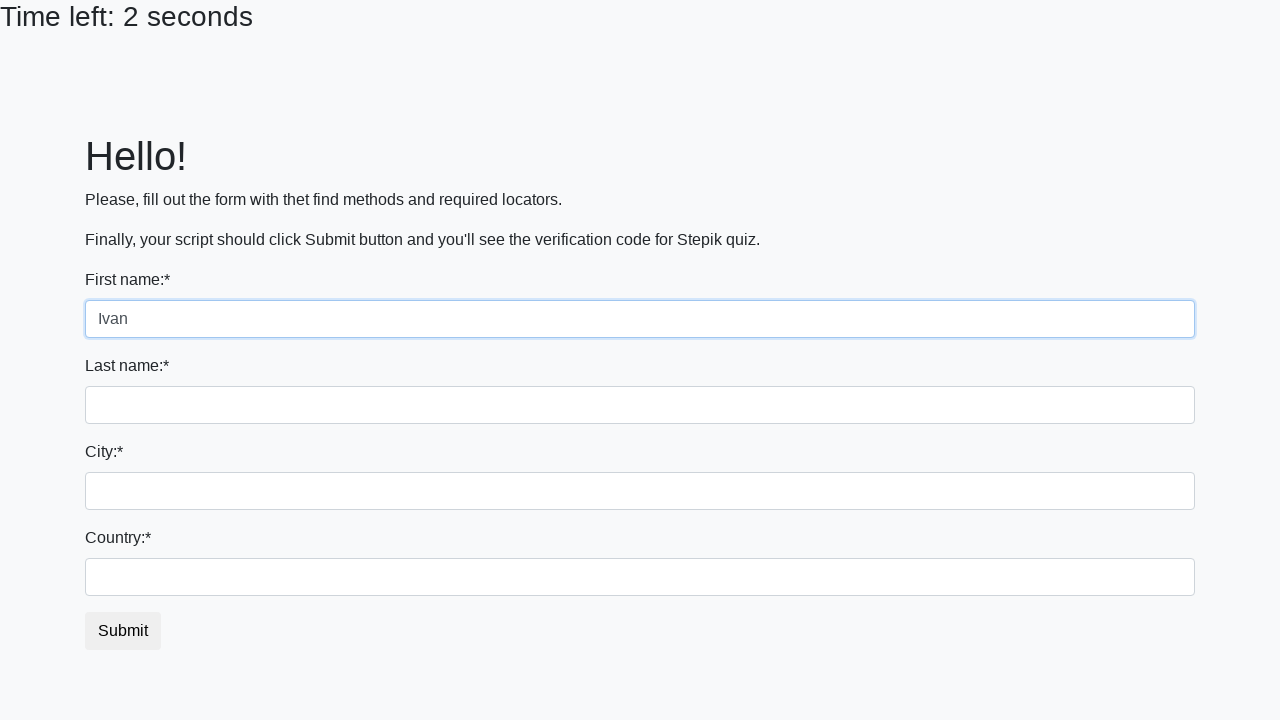

Filled last name field with 'Petrov' on input[name='last_name']
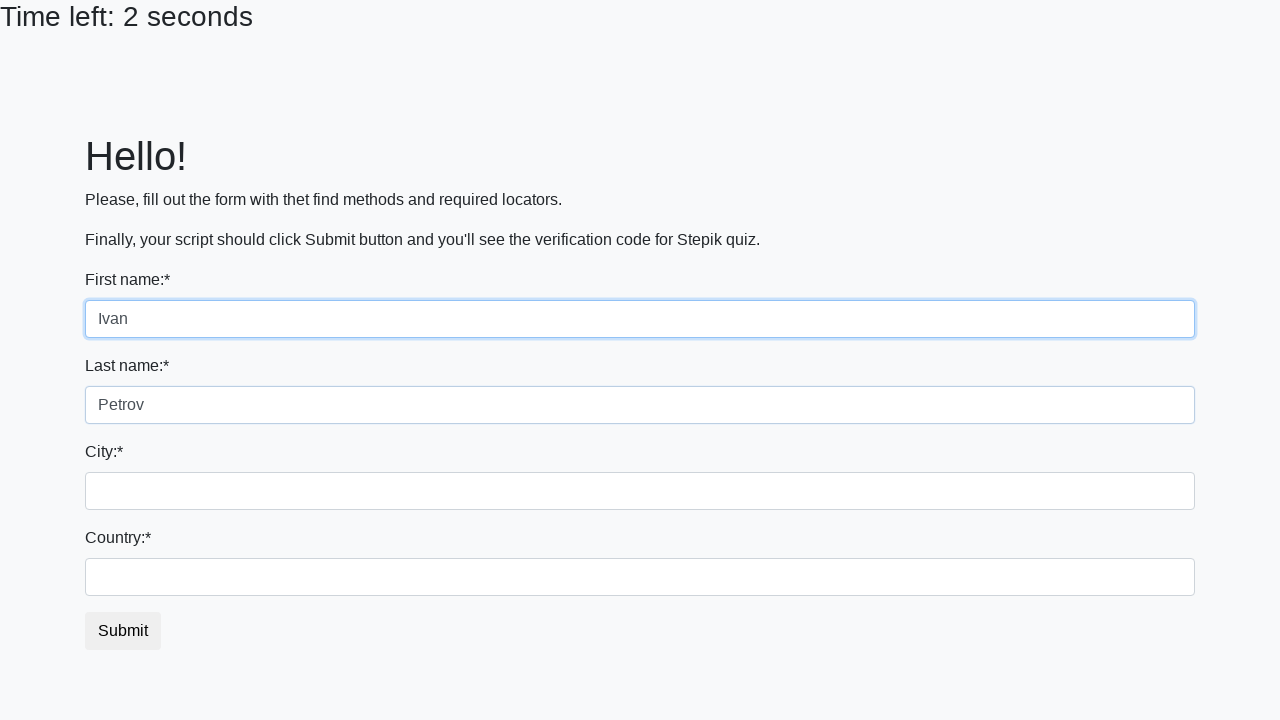

Filled city field with 'Smolensk' on .city
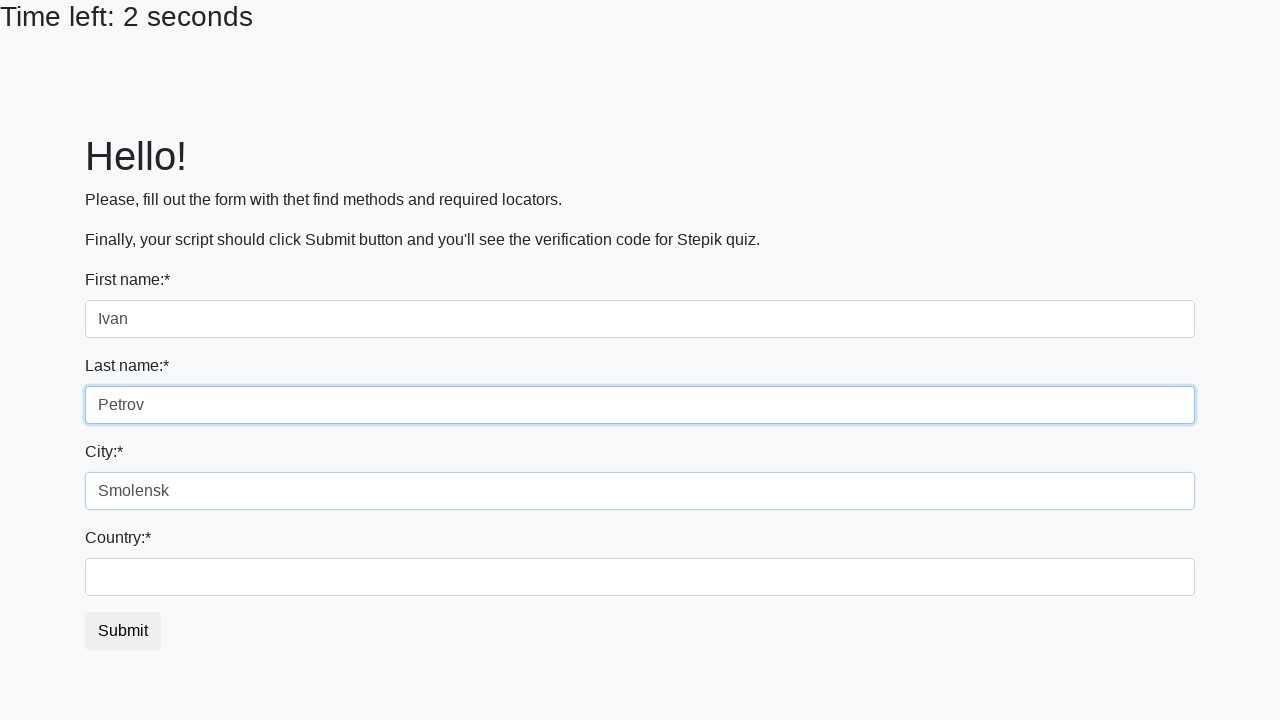

Filled country field with 'Russia' on #country
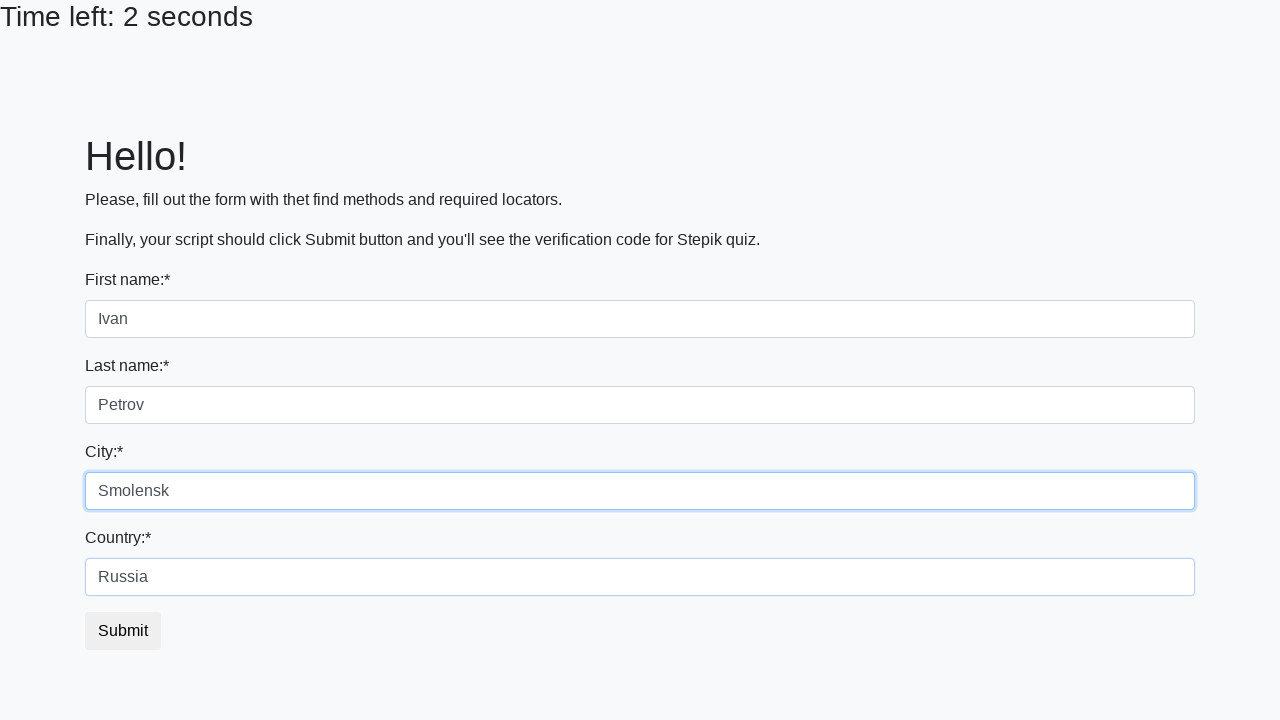

Clicked submit button to submit the form at (123, 631) on button.btn
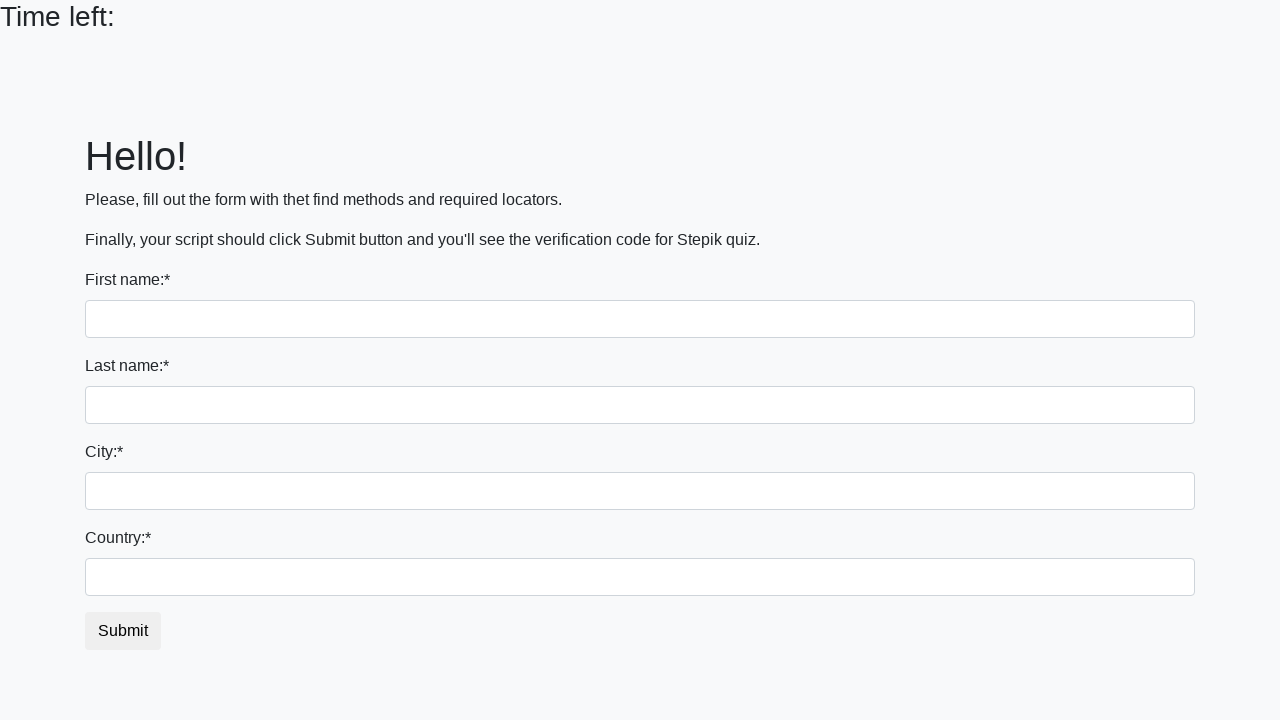

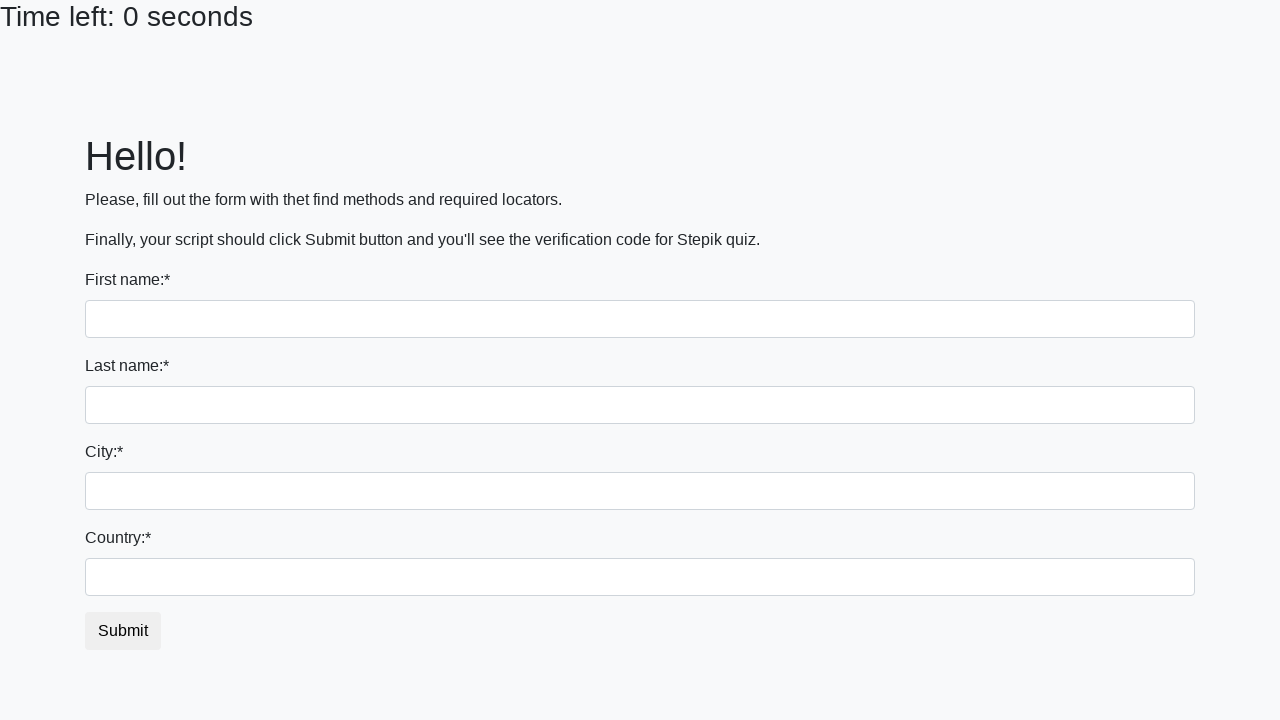